Tests dropdown selection functionality by selecting different options using value, index, and visible text

Starting URL: https://www.letskodeit.com/practice

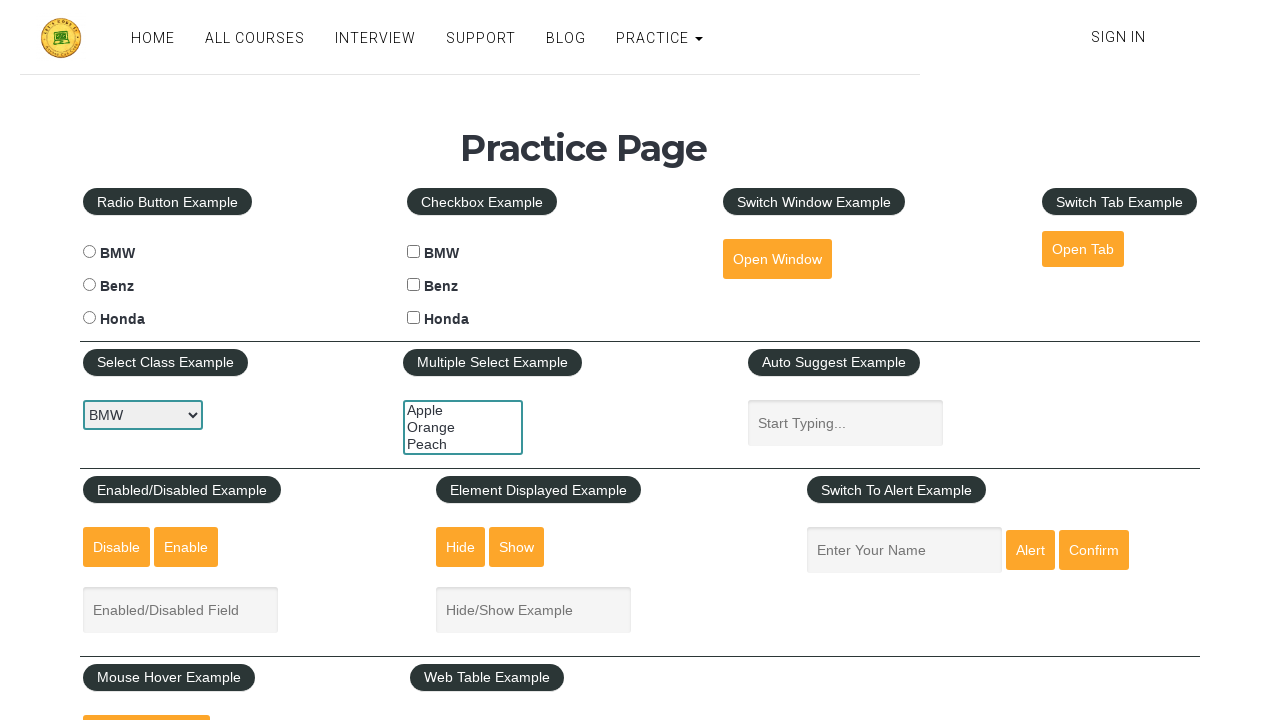

Selected BMW from dropdown by value on #carselect
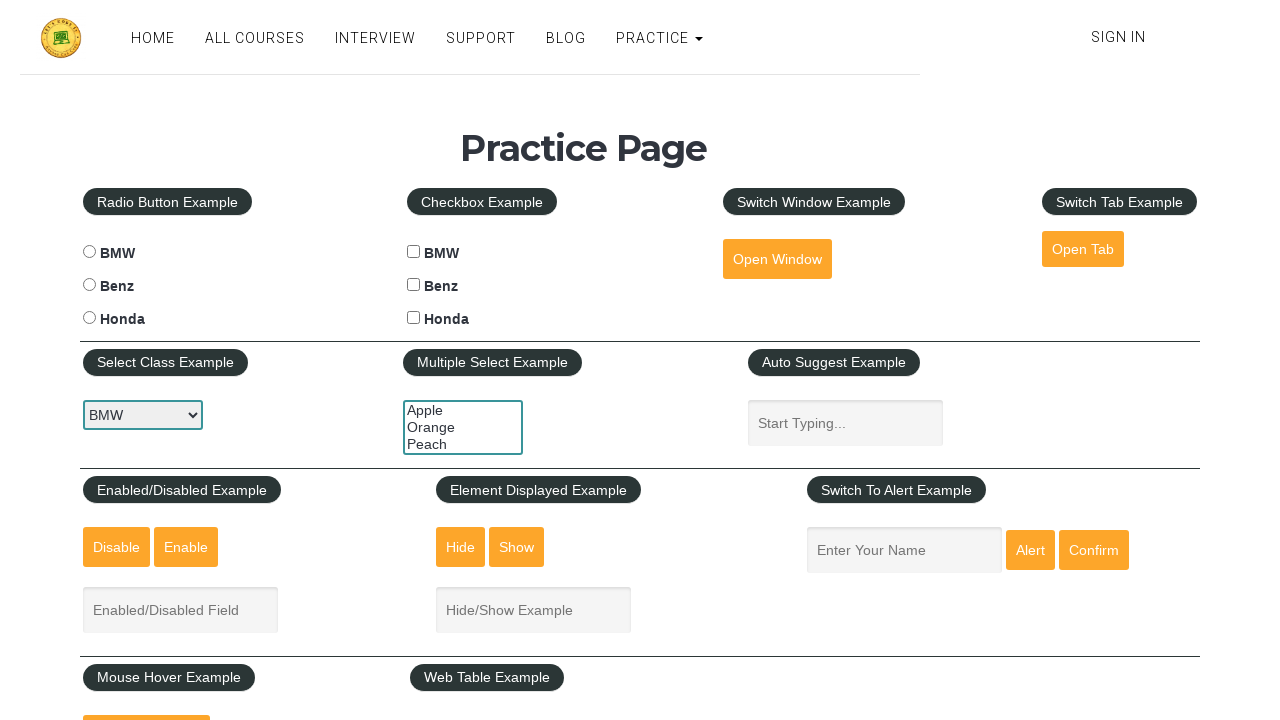

Selected option at index 1 (Honda) from dropdown on #carselect
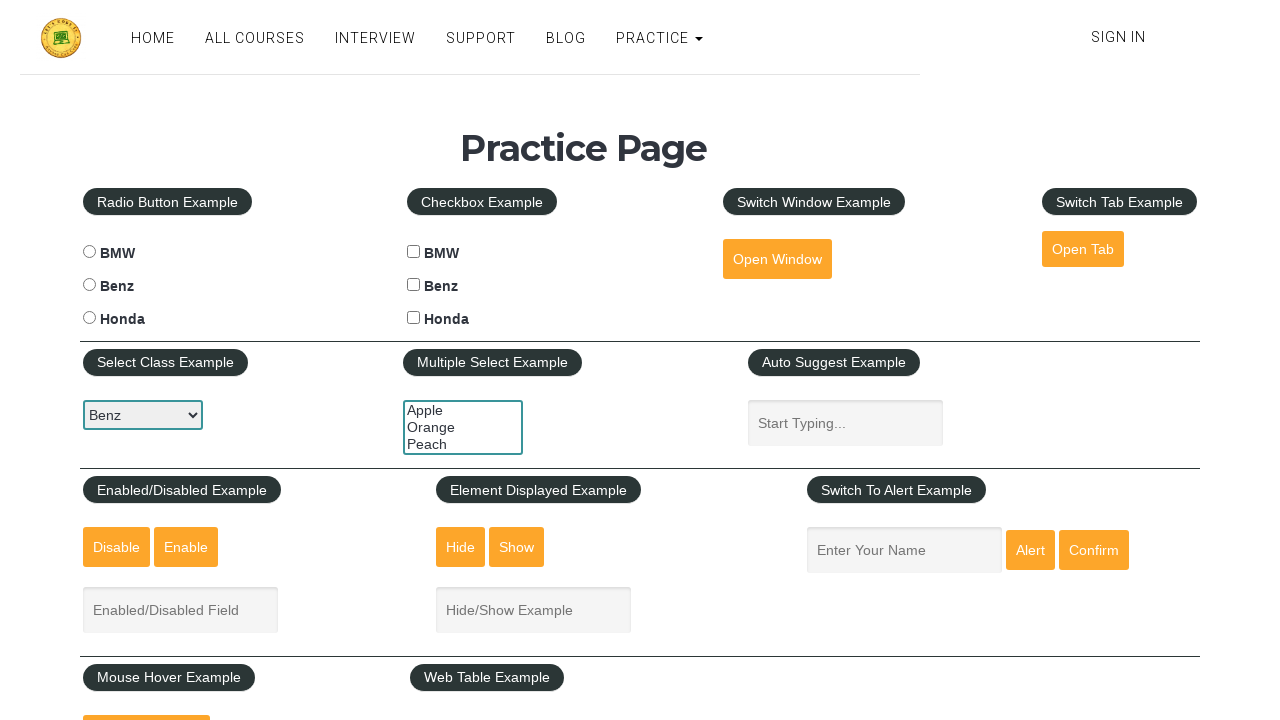

Selected BMW from dropdown by visible text label on #carselect
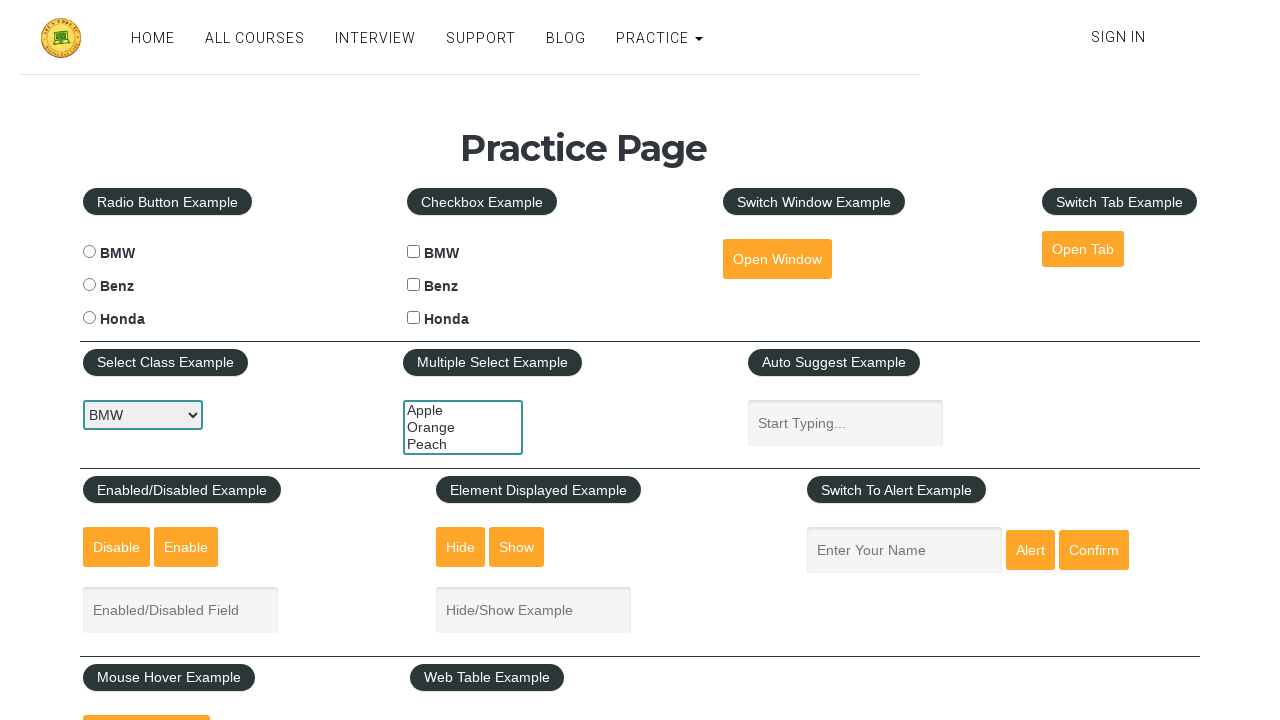

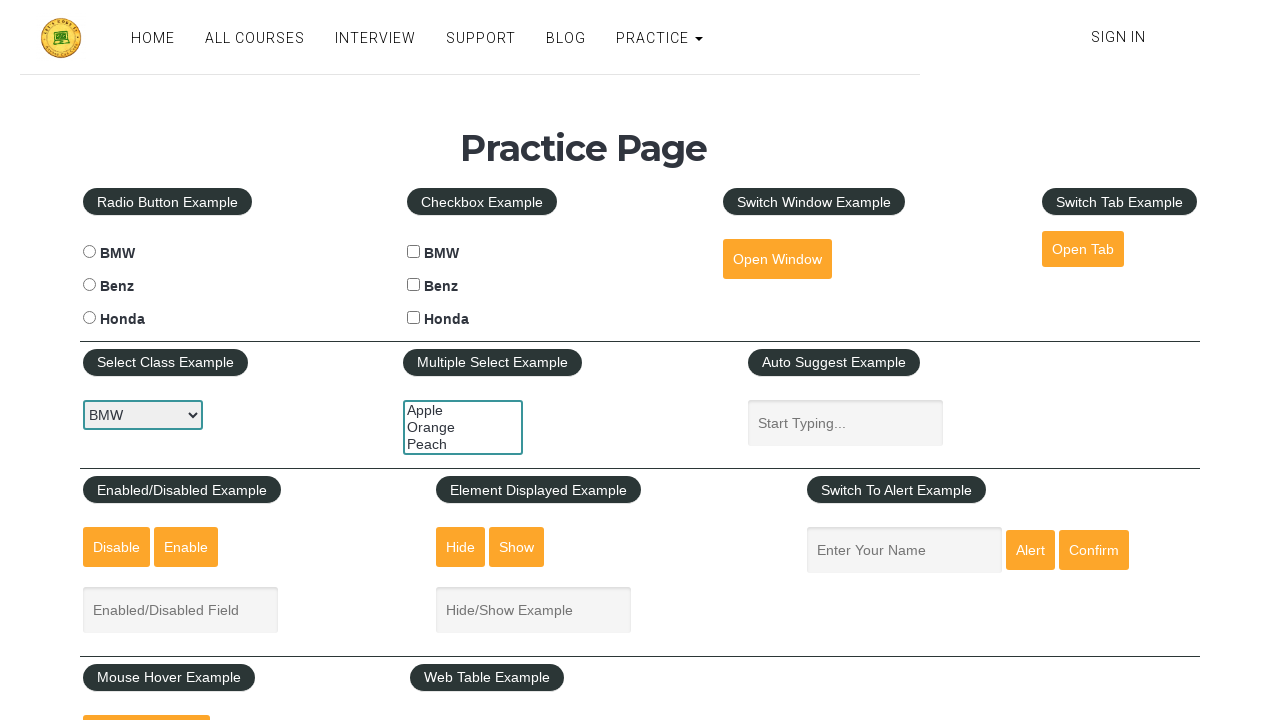